Tests the bank manager's ability to add a new customer with first name, last name, and post code, then search for that customer and verify the details are displayed correctly in the customer table.

Starting URL: https://www.globalsqa.com/angularJs-protractor/BankingProject/#/login

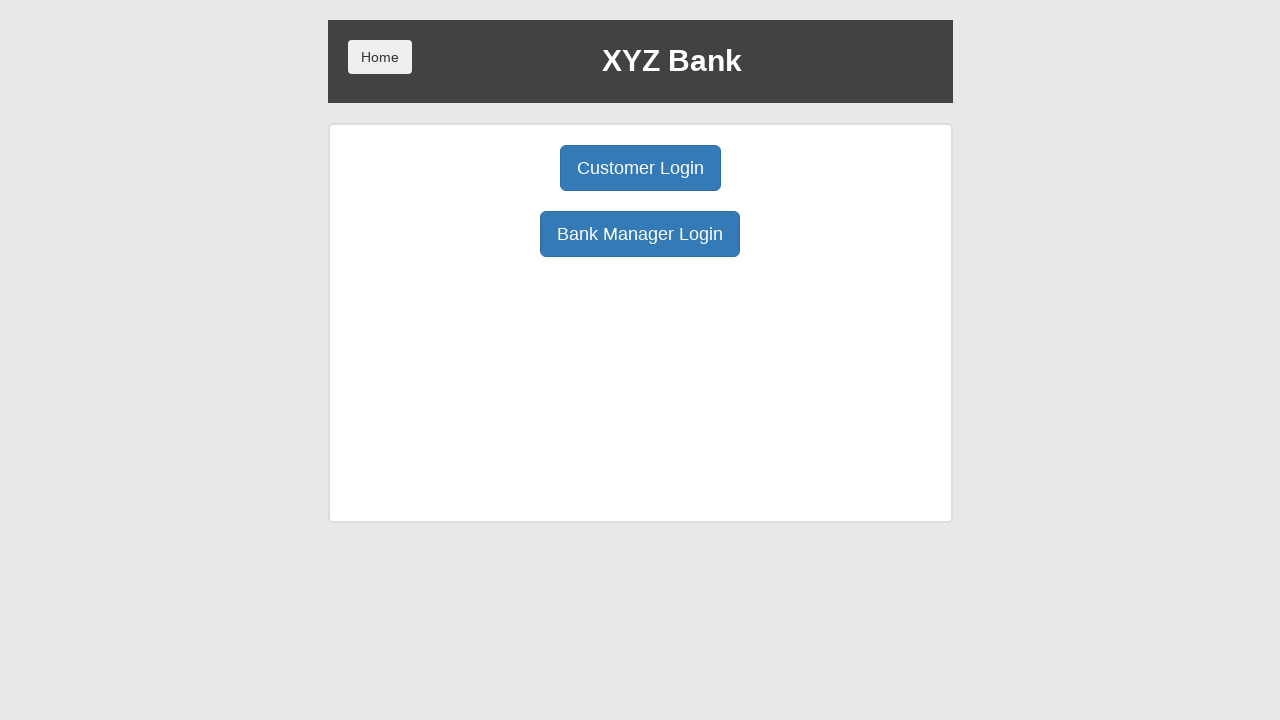

Bank Manager Login button selector found
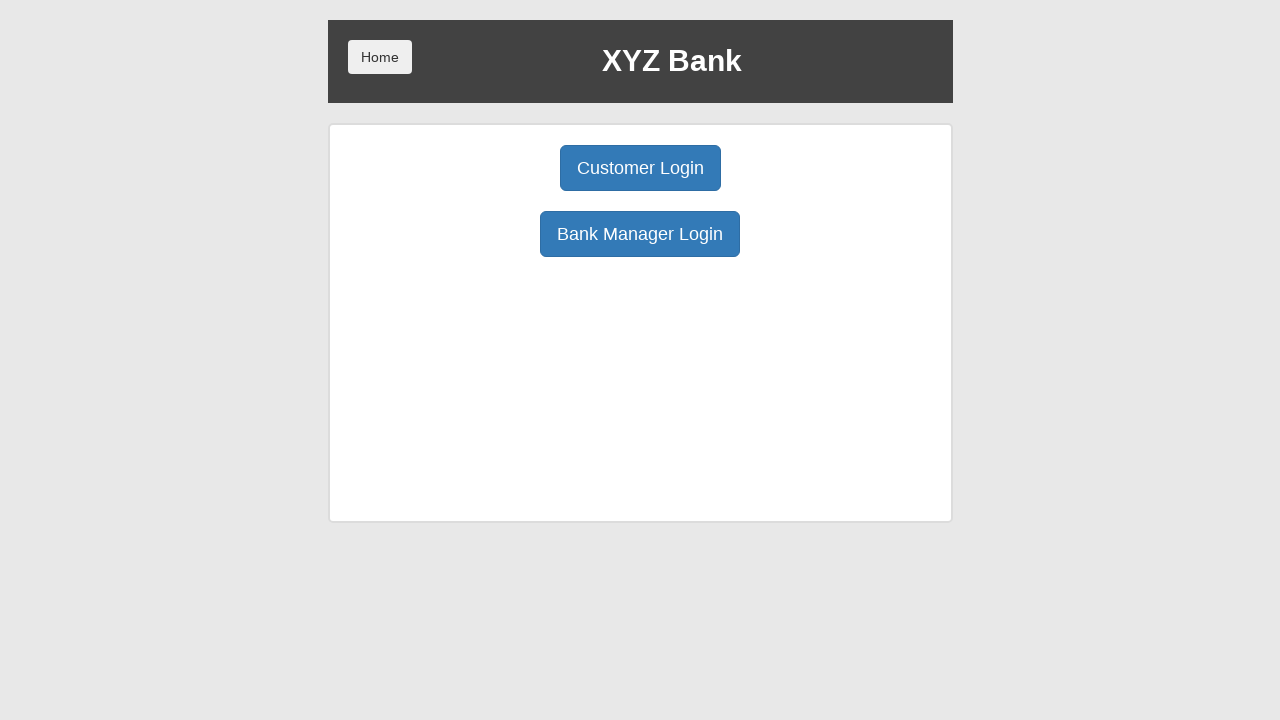

Clicked Bank Manager Login button at (640, 234) on role=button[name='Bank Manager Login']
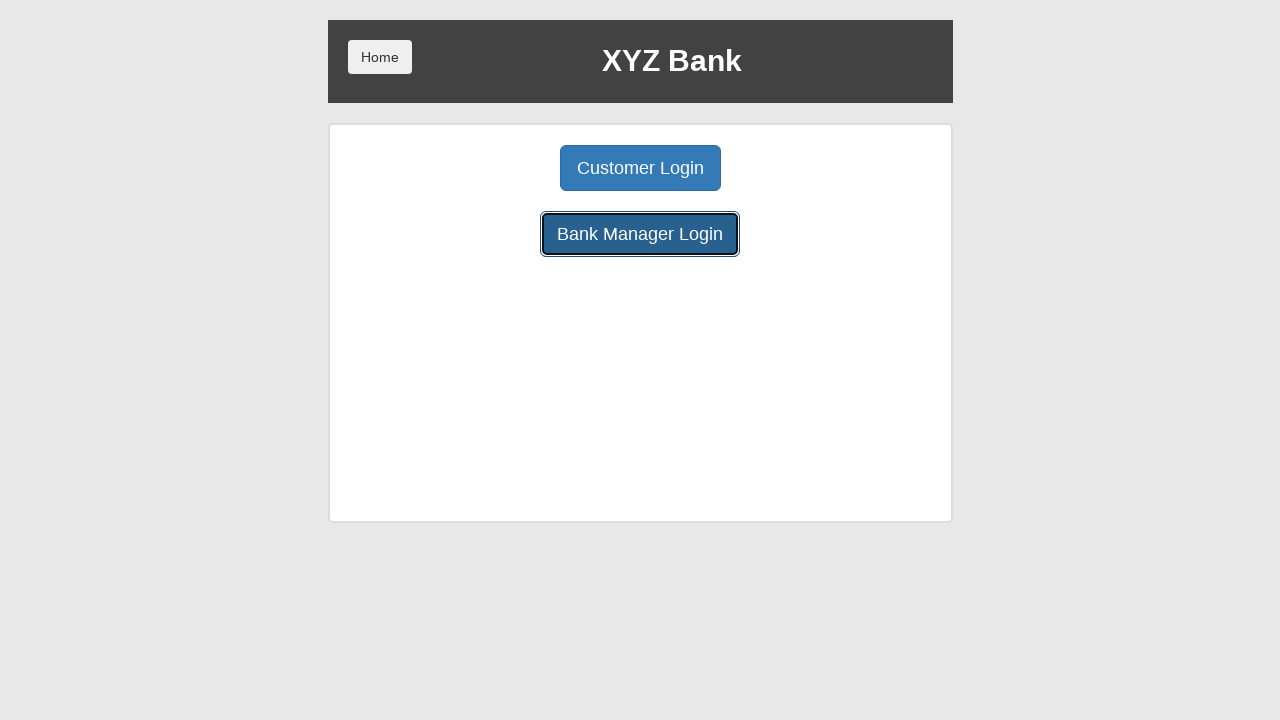

Clicked Add Customer button at (502, 168) on role=button[name='Add Customer']
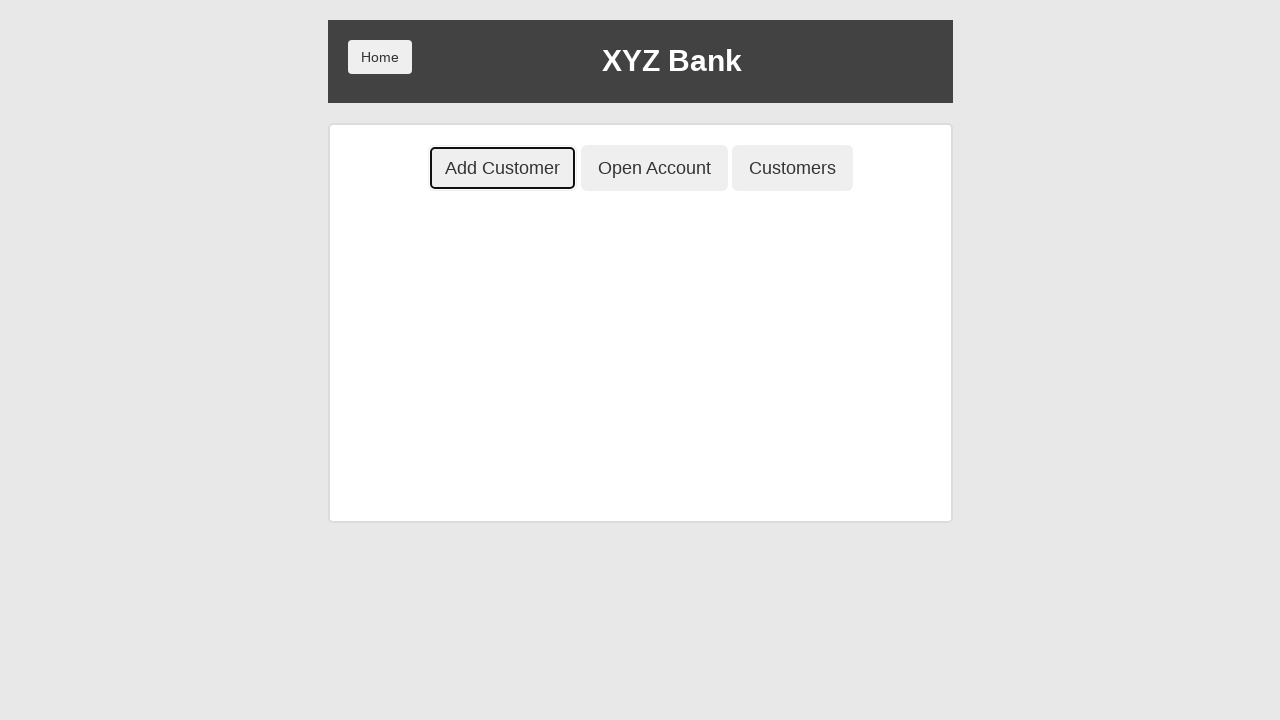

Filled first name field with 'Emily' on input[ng-model='fName']
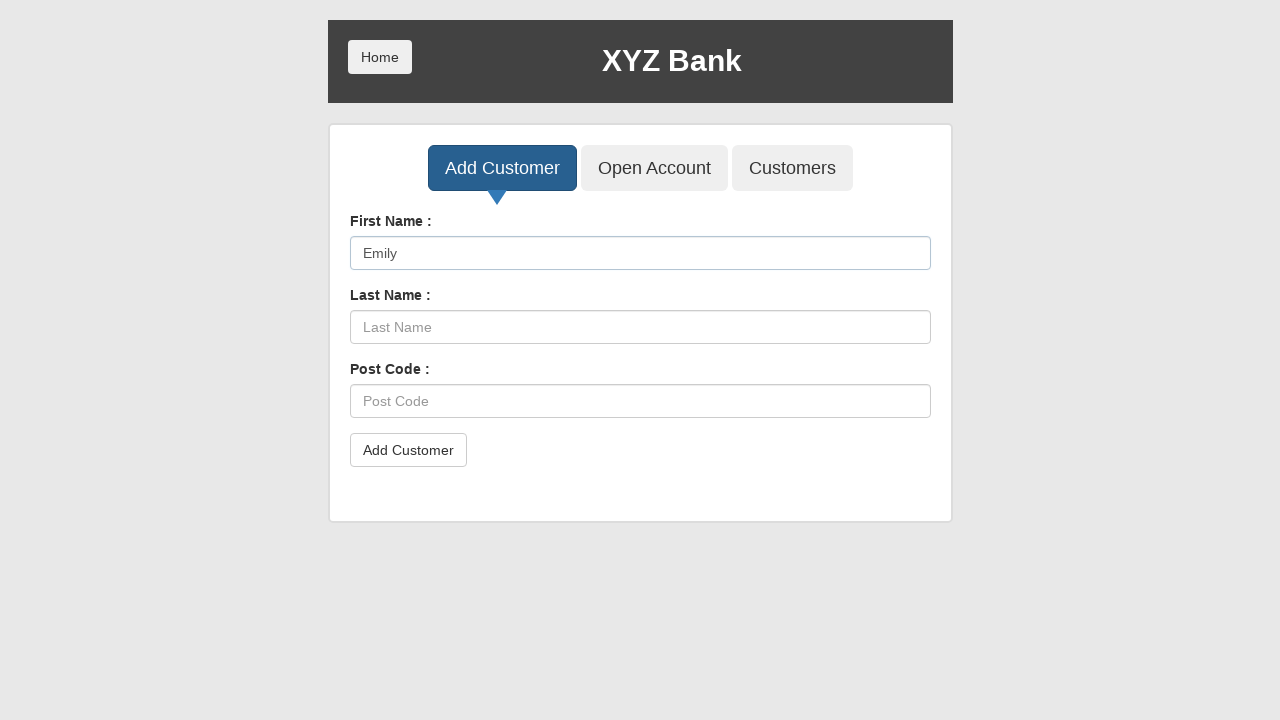

Filled last name field with 'Thompson' on input[ng-model='lName']
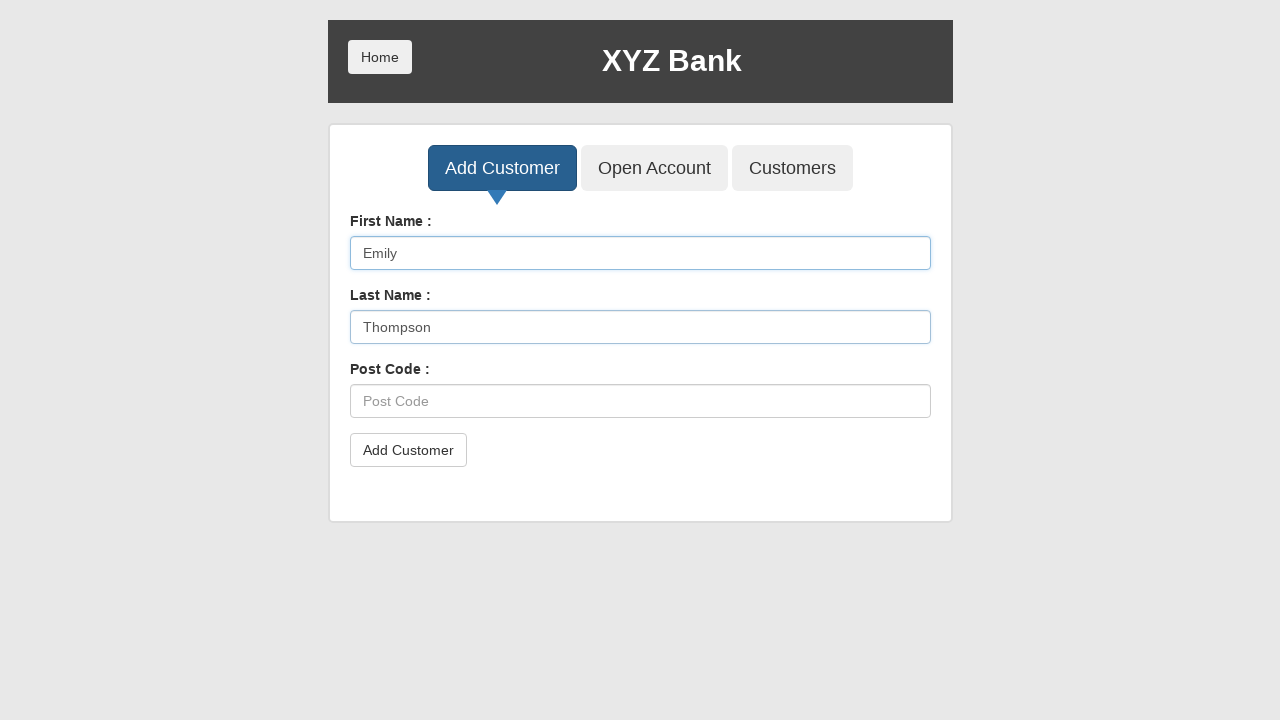

Filled post code field with '70243' on input[ng-model='postCd']
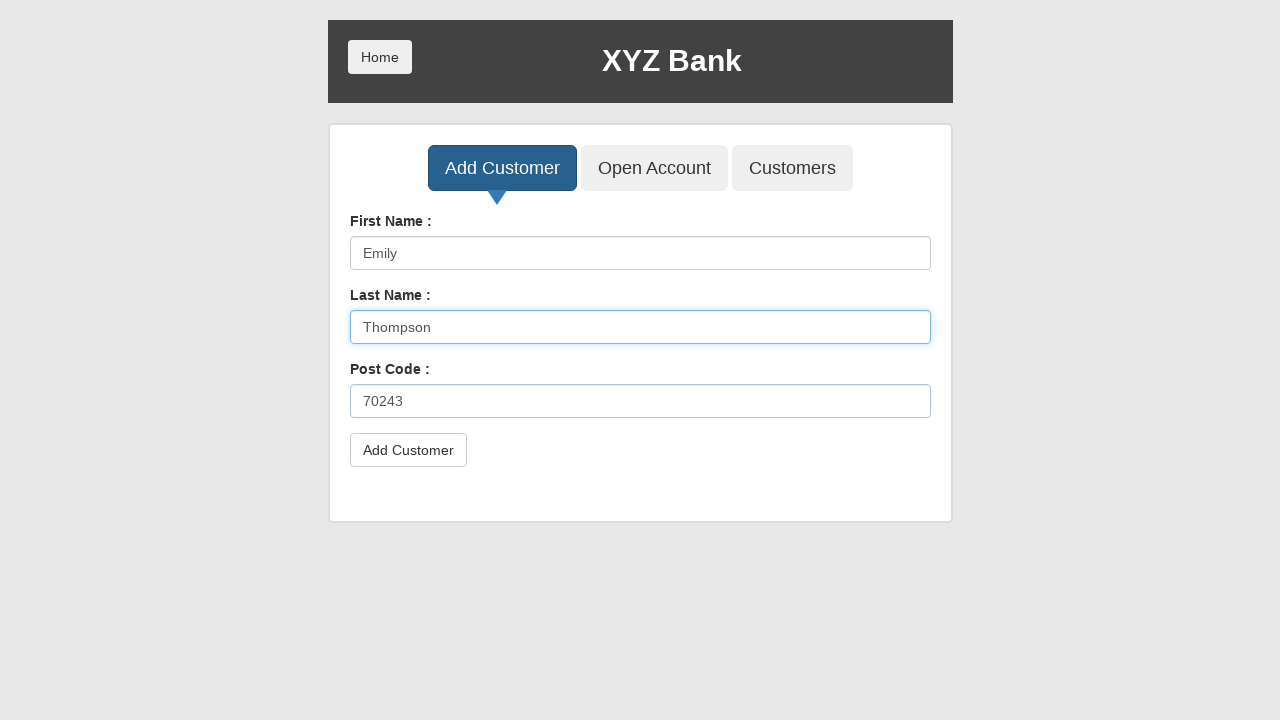

Set up dialog handler to accept alerts
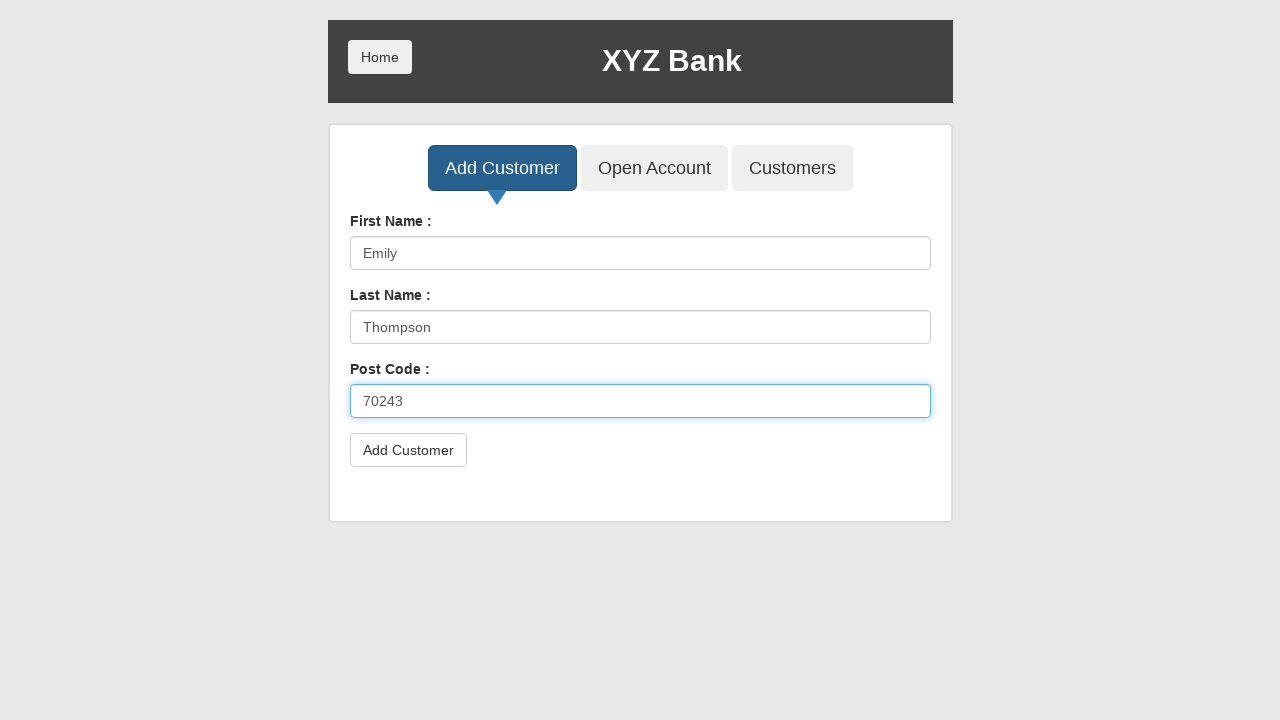

Clicked submit button to add customer at (408, 450) on button[type='submit']
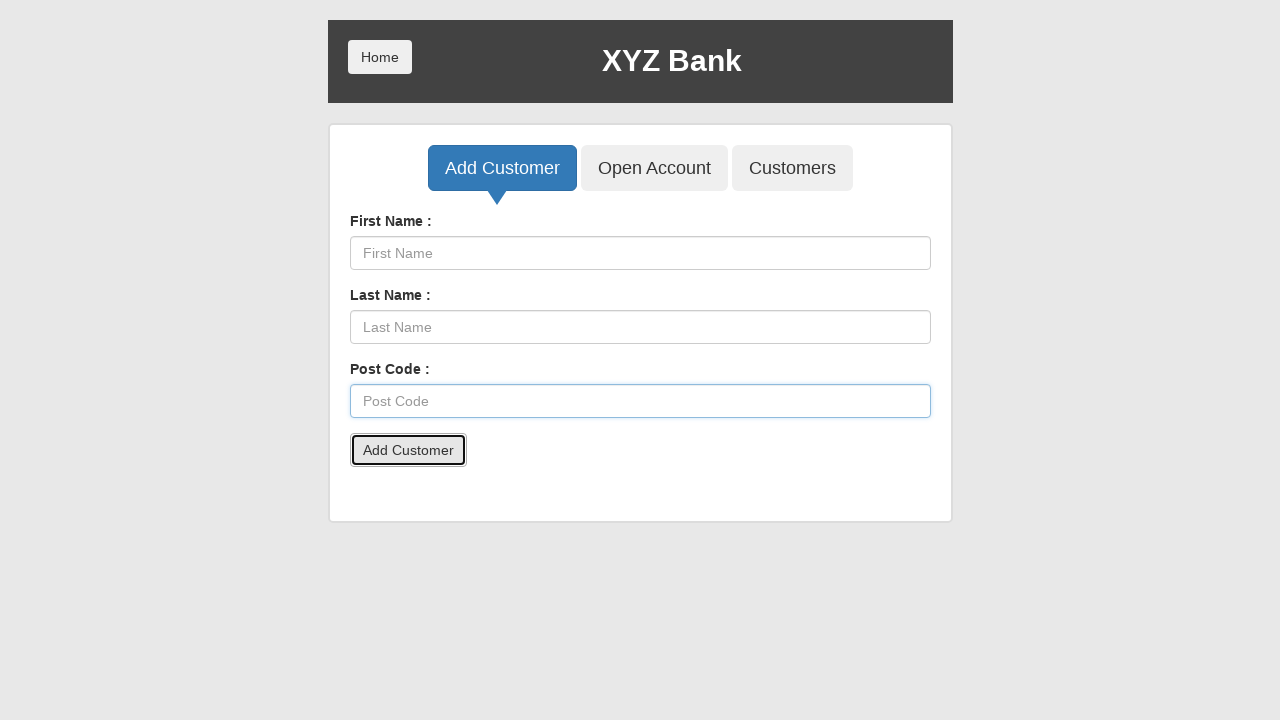

Clicked Customers button to navigate to customer list at (792, 168) on role=button[name='Customers']
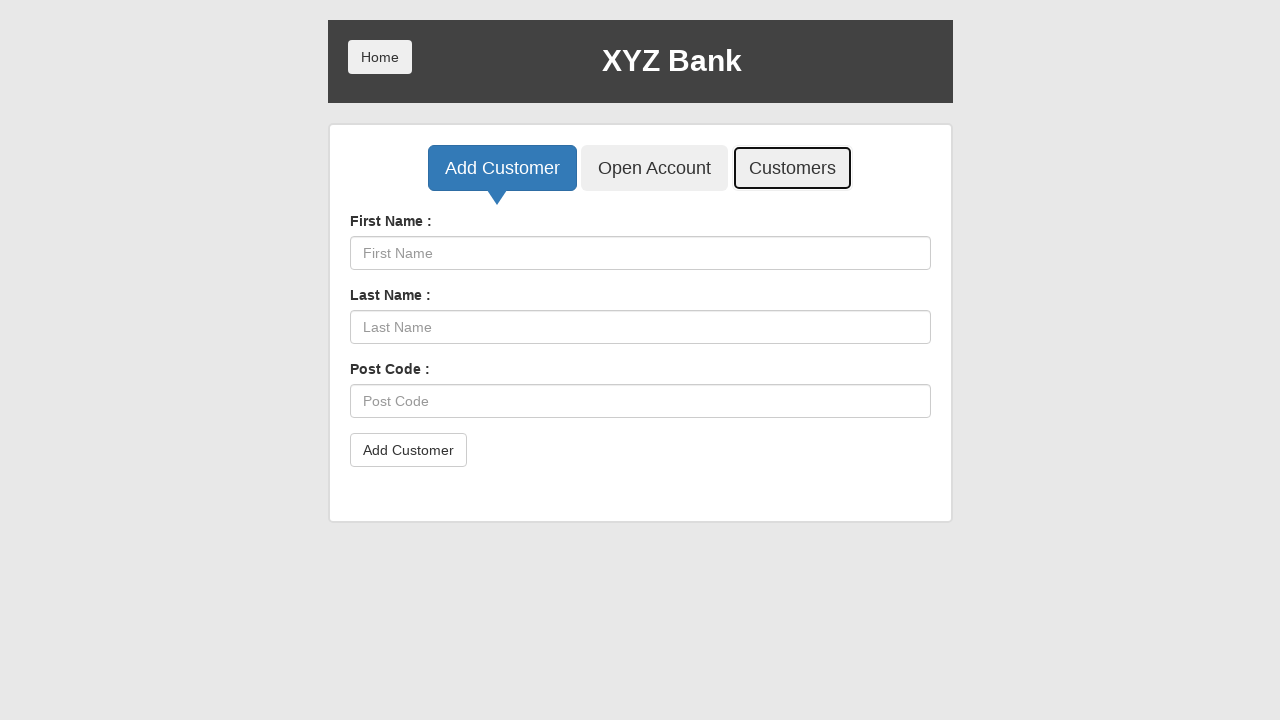

Customer table loaded and visible
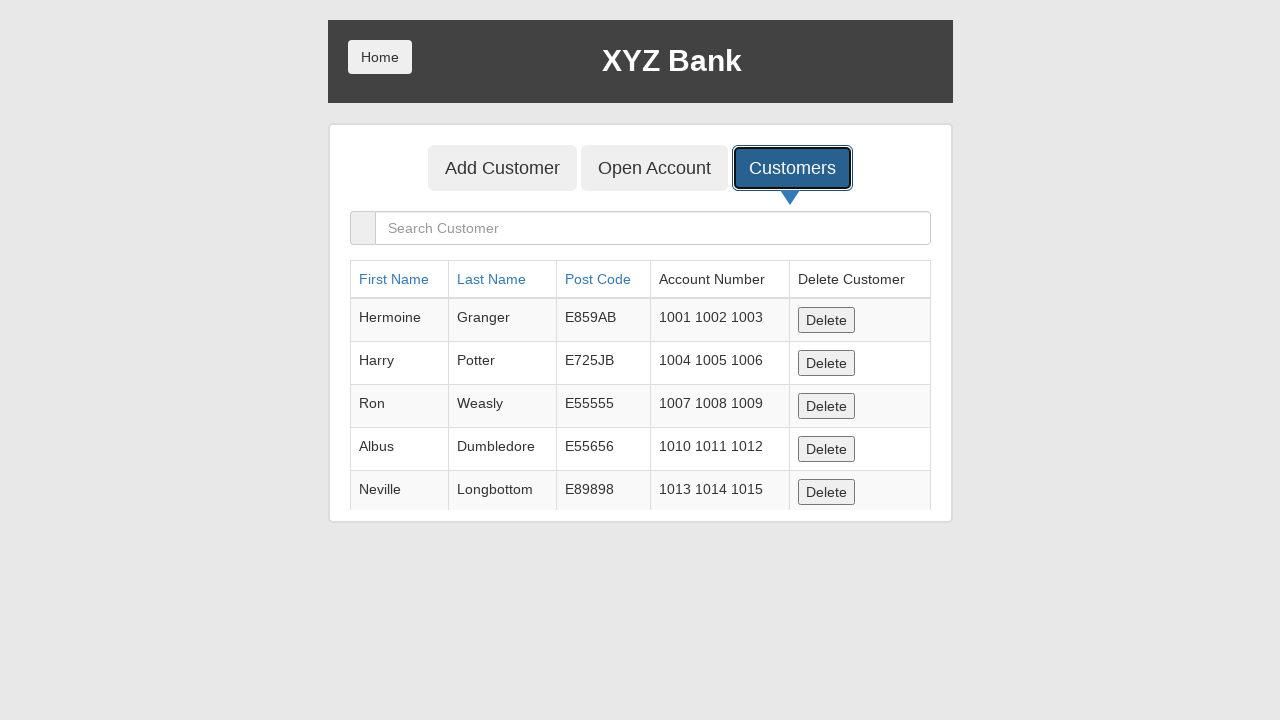

Filled search field with post code '70243' on [placeholder='Search Customer']
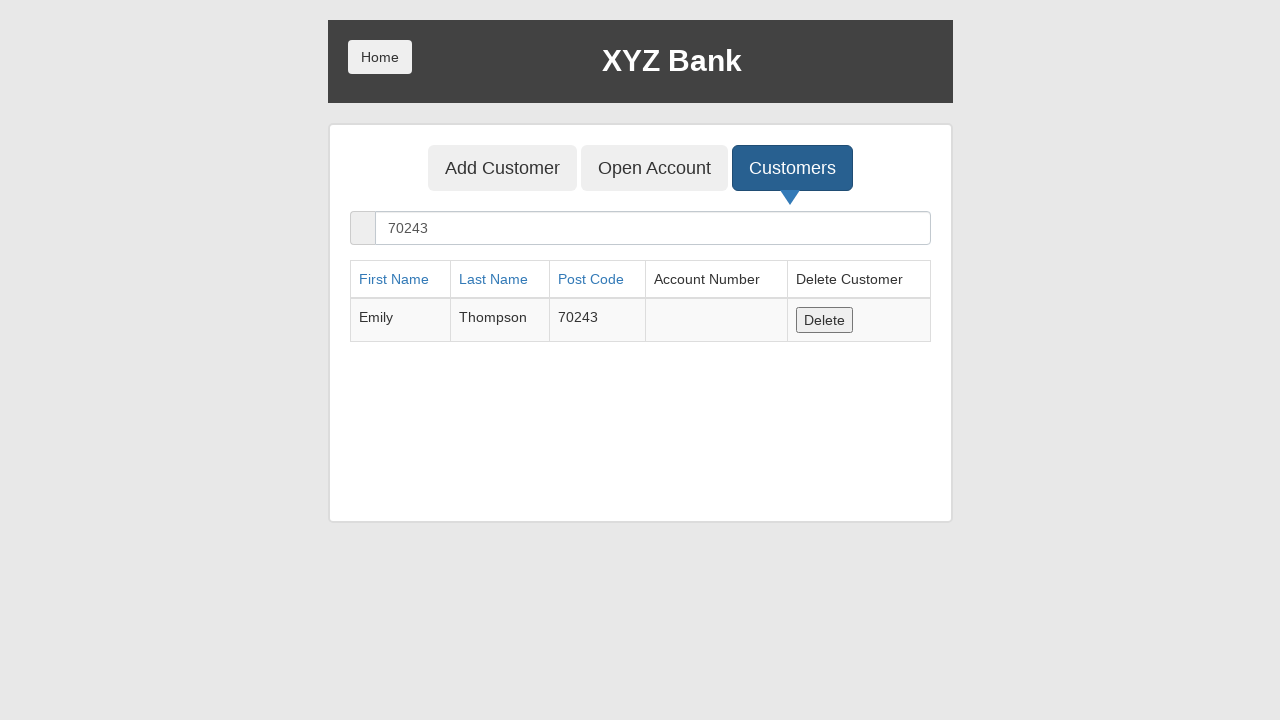

Search result found - customer with post code '70243' is displayed in table
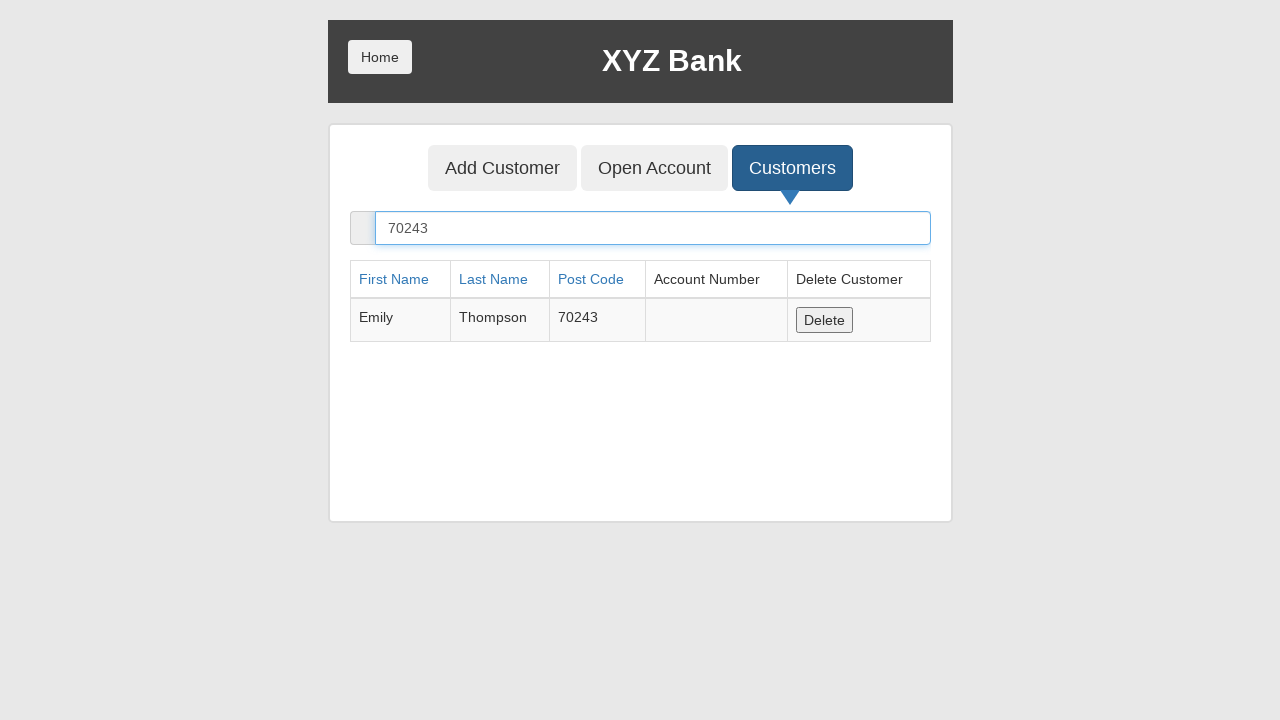

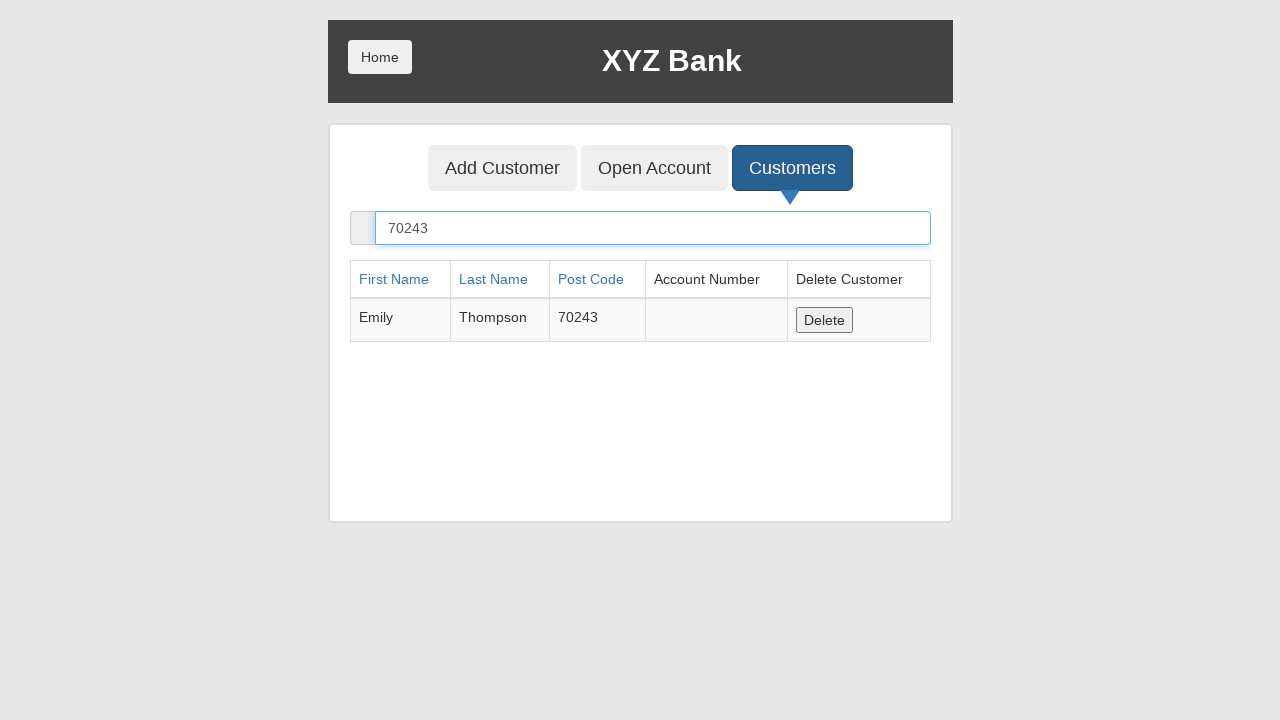